Verifies that a "Copied!" tooltip appears when clicking a copy link icon and then disappears.

Starting URL: https://idvorkin.azurewebsites.net/manager-book

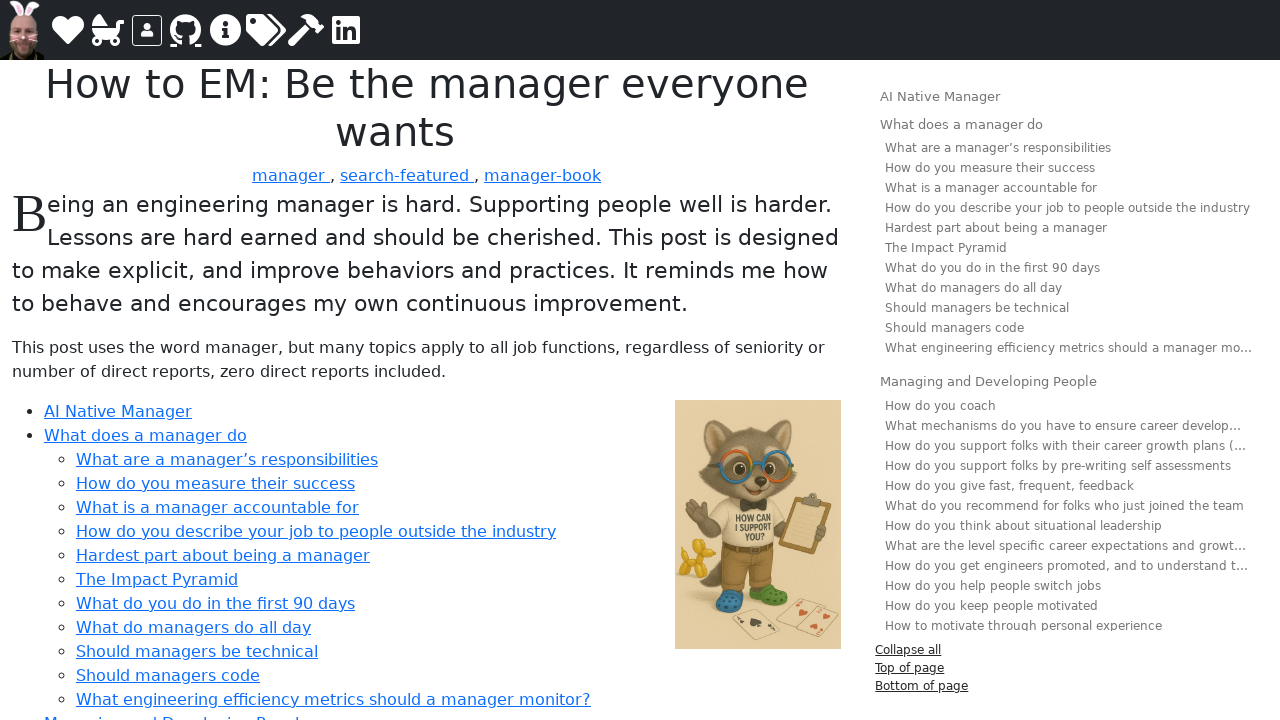

Waited for page to fully load (networkidle)
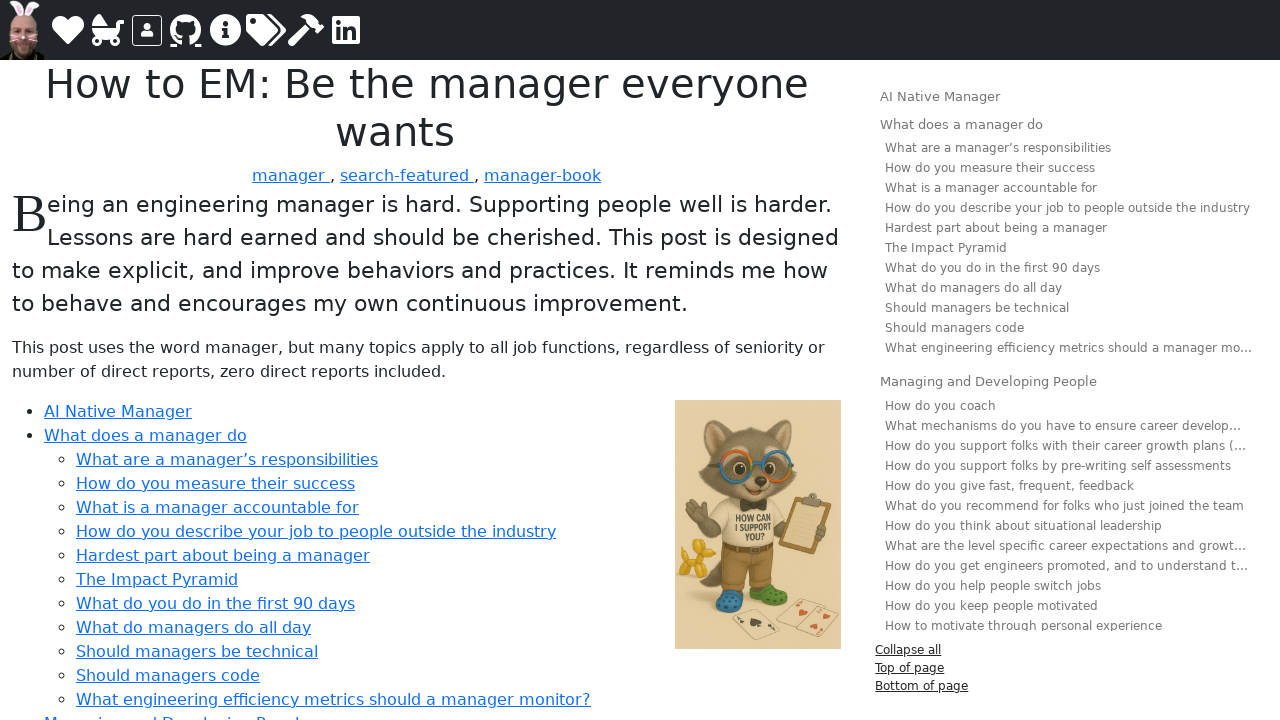

Located first header element with copy link
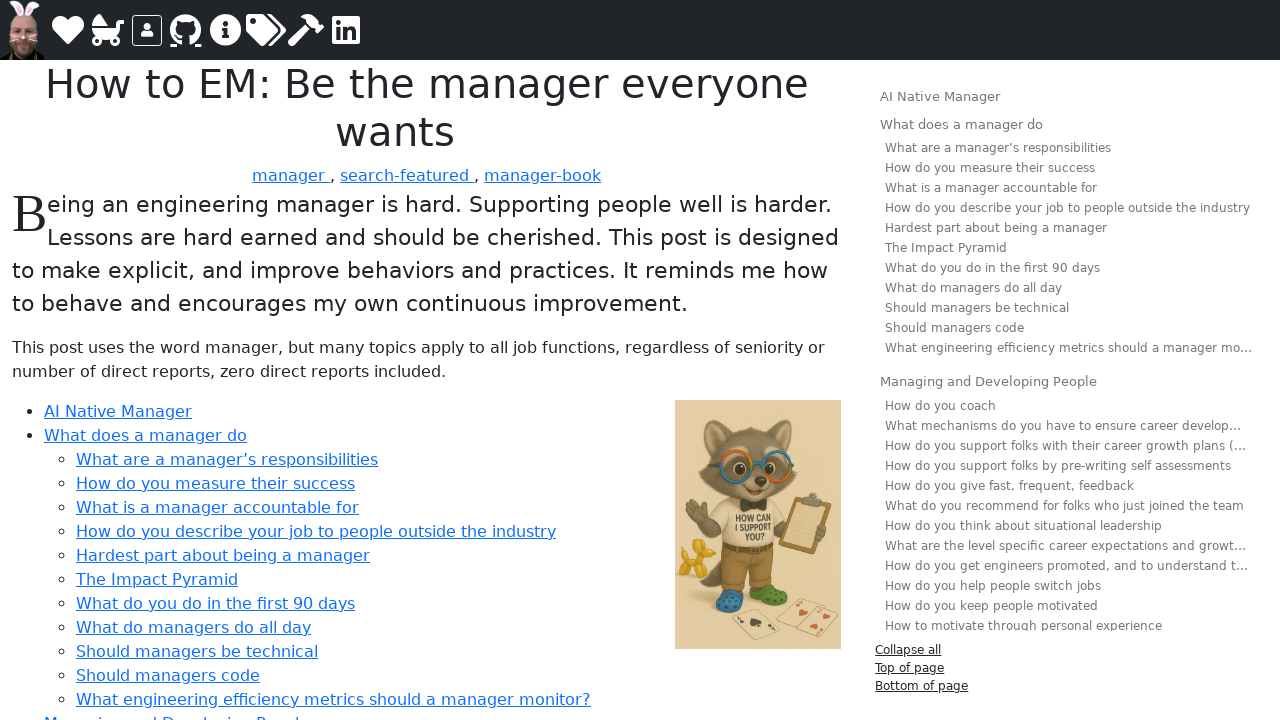

Hovered over header to reveal copy link at (427, 108) on h1, h2, h3, h4, h5, h6 >> internal:has=".header-copy-link" >> nth=0
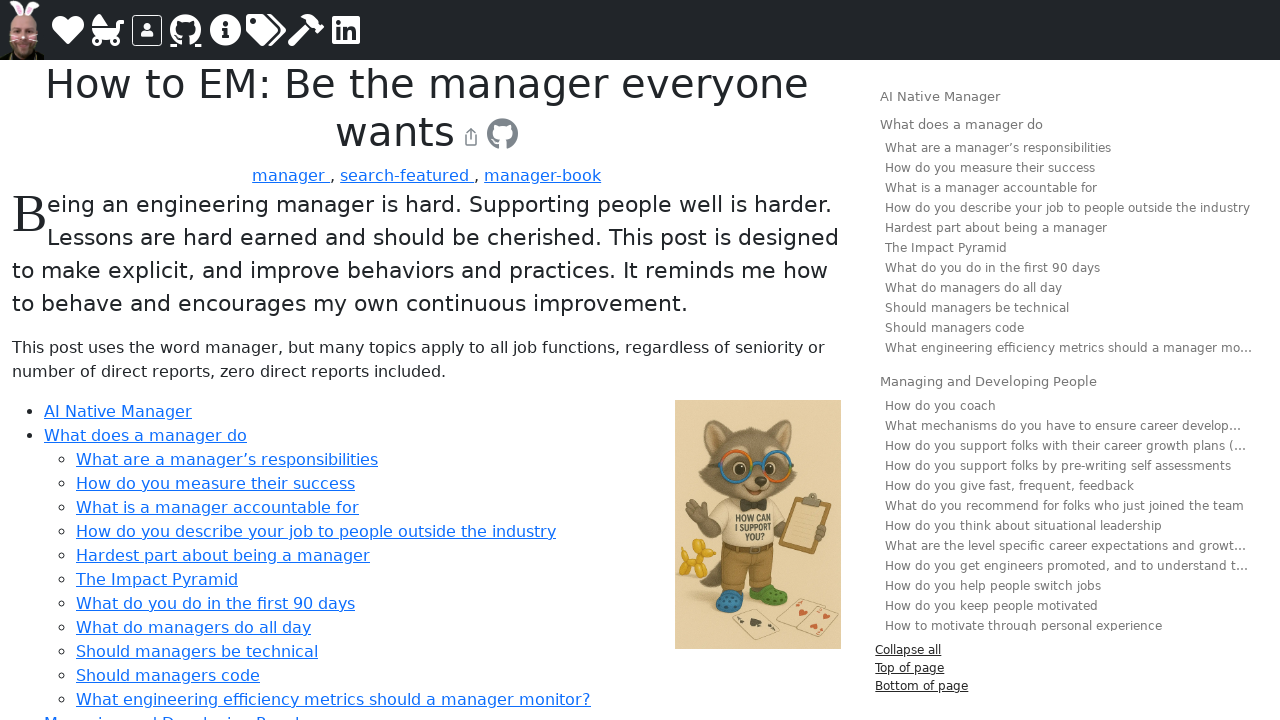

Clicked copy link icon at (471, 137) on h1, h2, h3, h4, h5, h6 >> internal:has=".header-copy-link" >> nth=0 >> .header-c
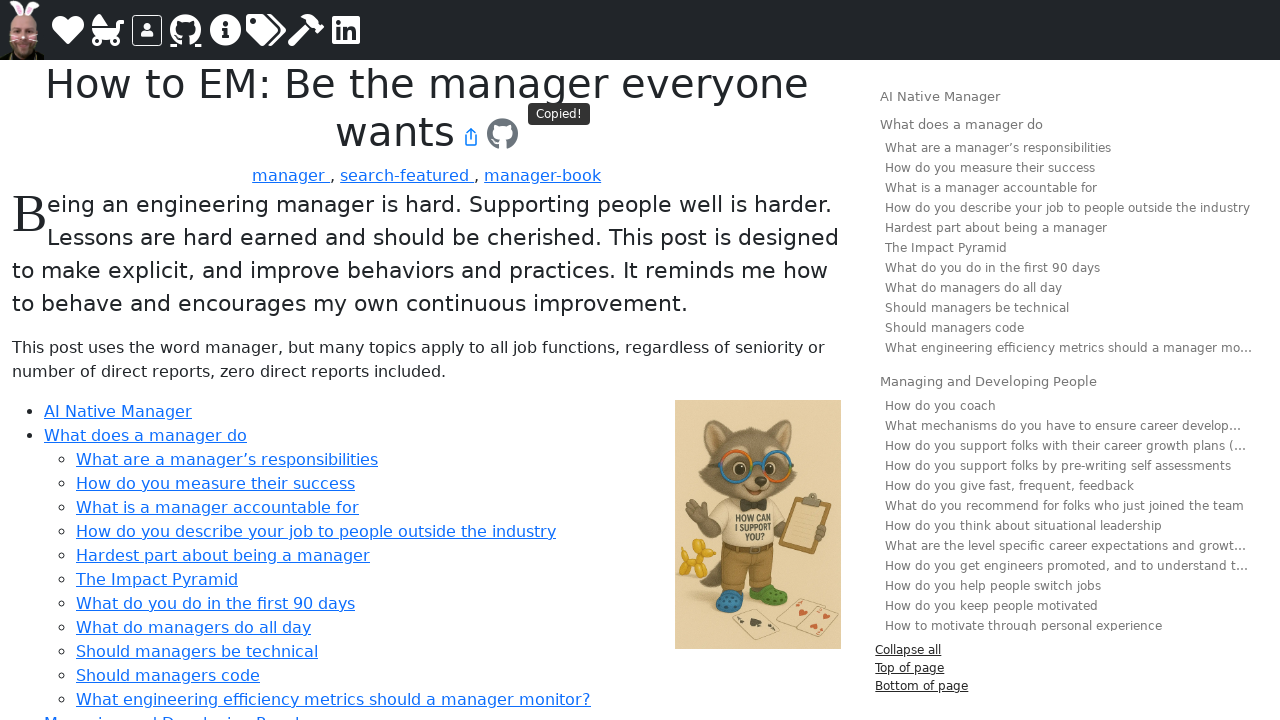

'Copied!' tooltip appeared
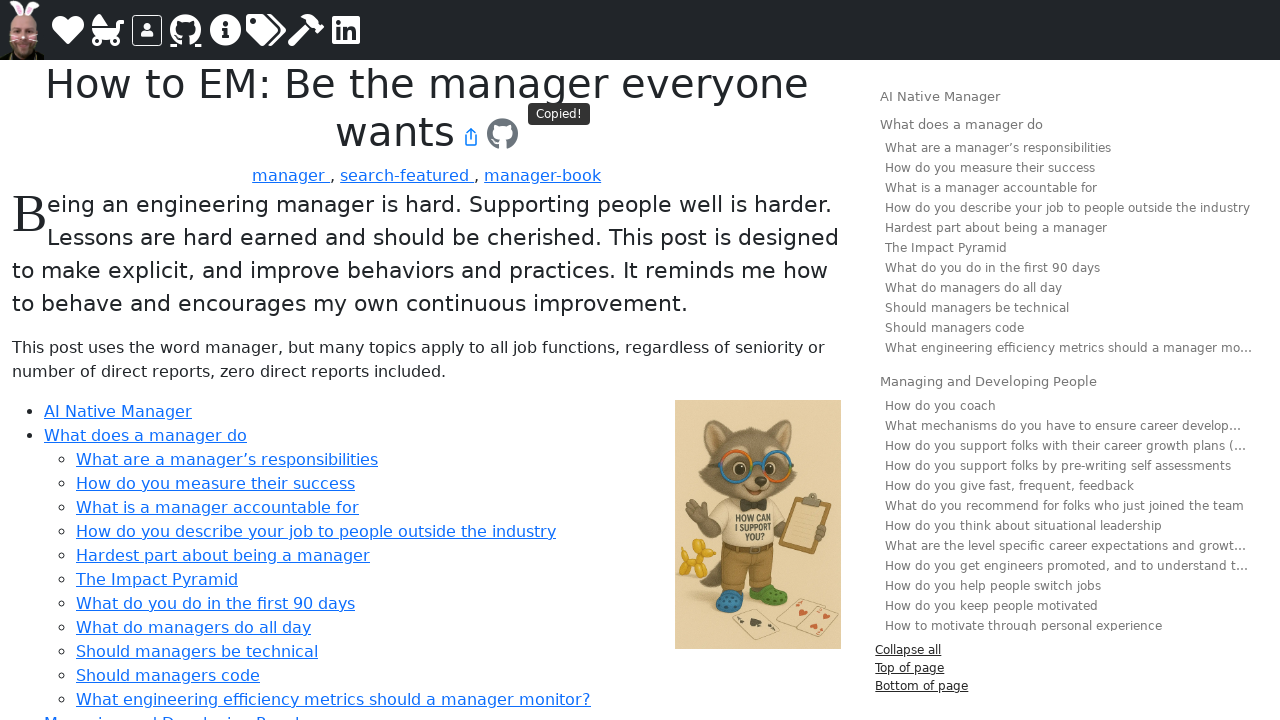

'Copied!' tooltip disappeared
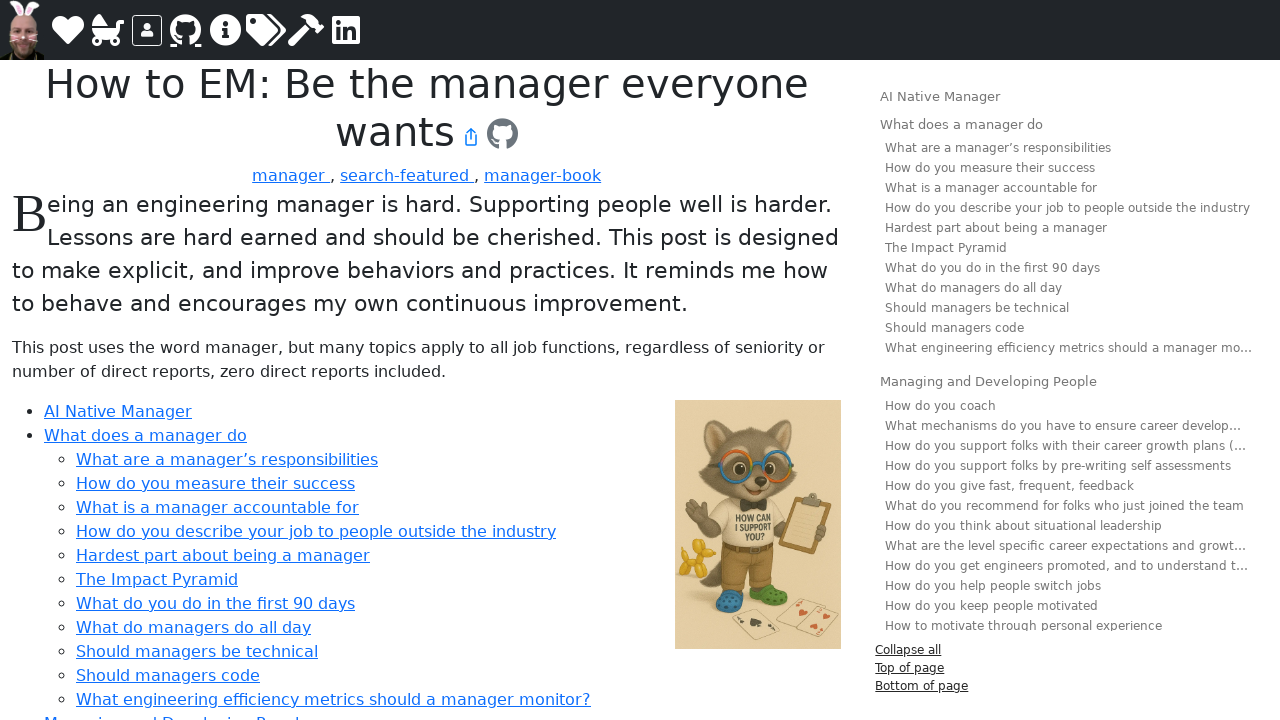

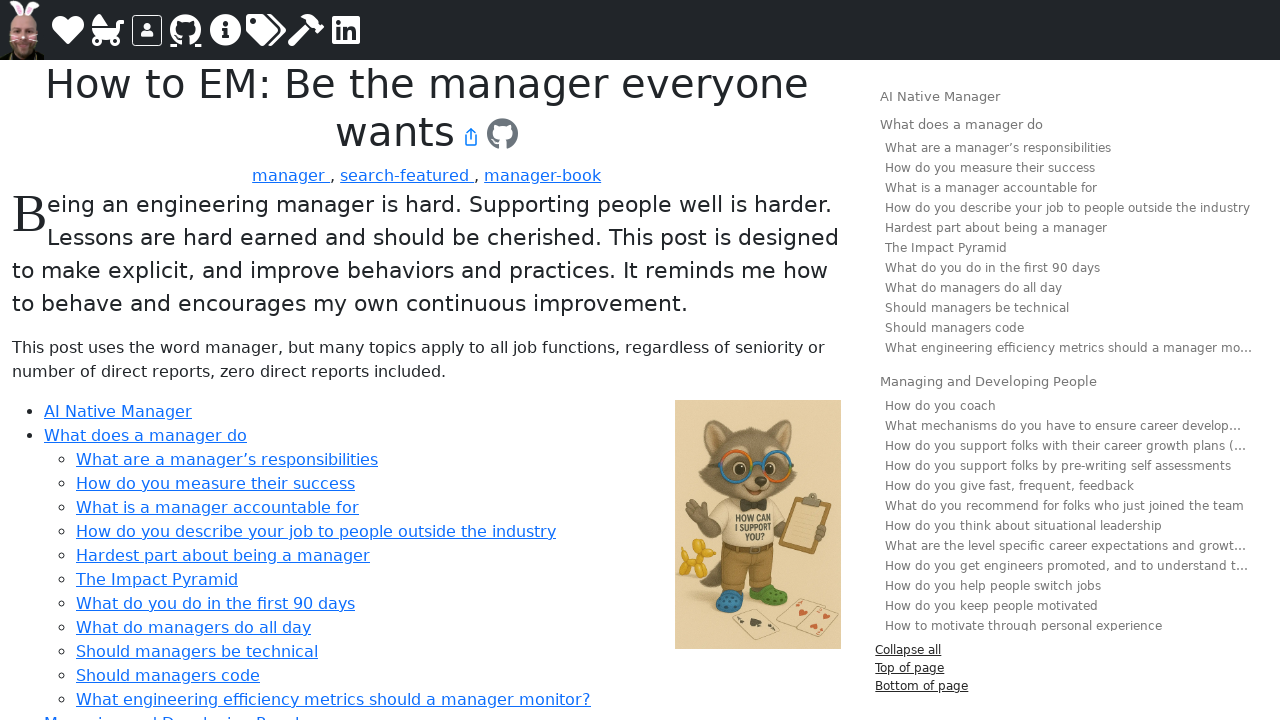